Tests practice form validation with empty first name, expecting unsuccessful submission

Starting URL: https://demoqa.com/automation-practice-form

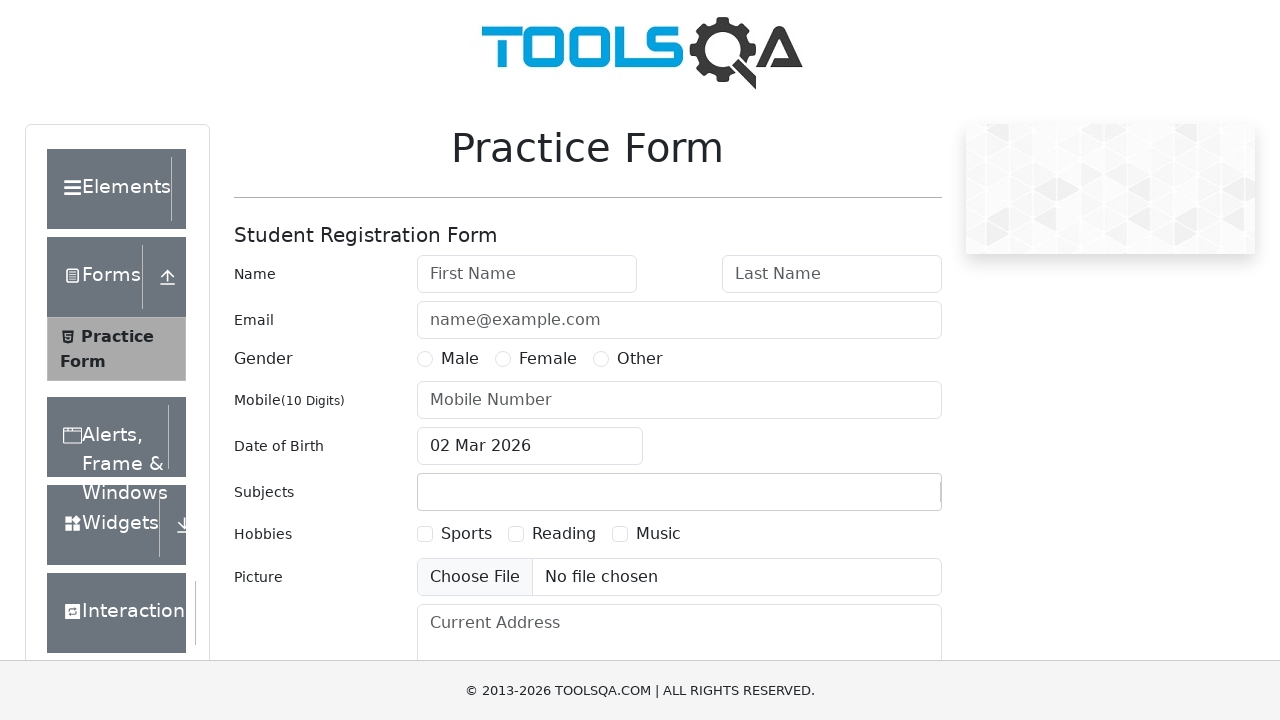

Filled last name field with 'Wilber' on #lastName
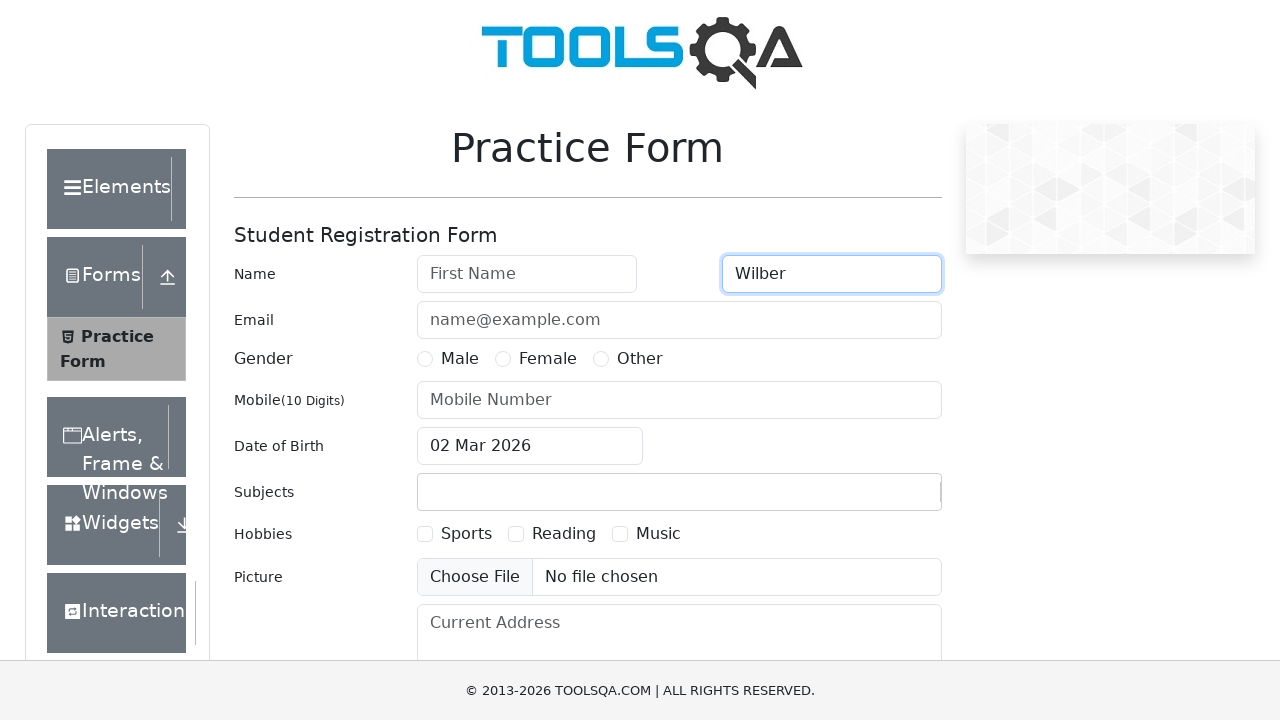

Selected Male gender option at (460, 359) on label[for='gender-radio-1']
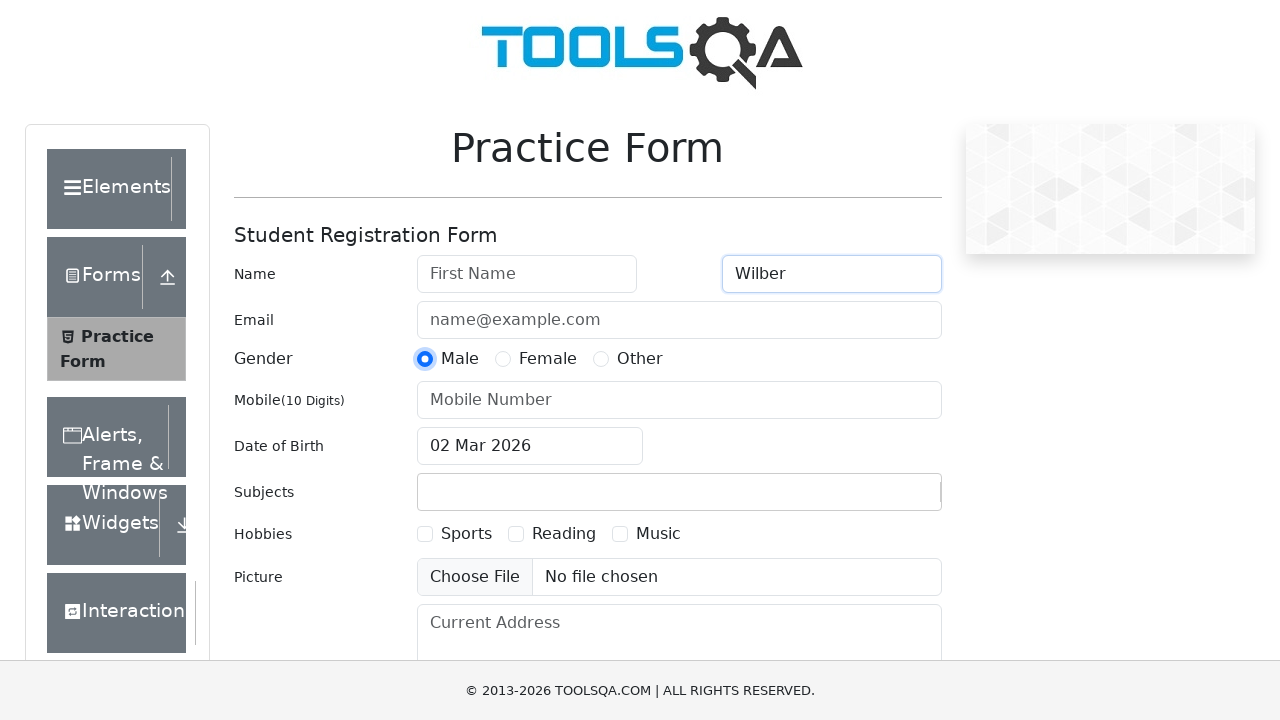

Filled phone number field with '1234567890' on #userNumber
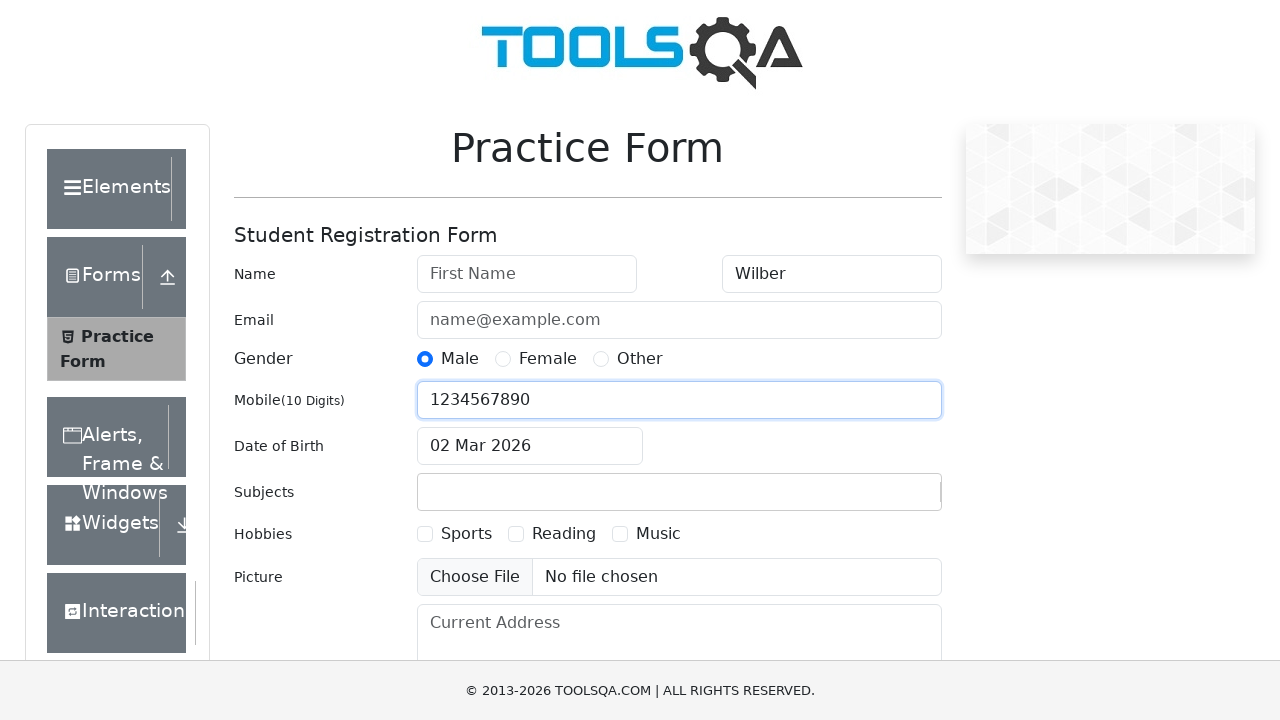

Clicked submit button to attempt form submission at (885, 499) on #submit
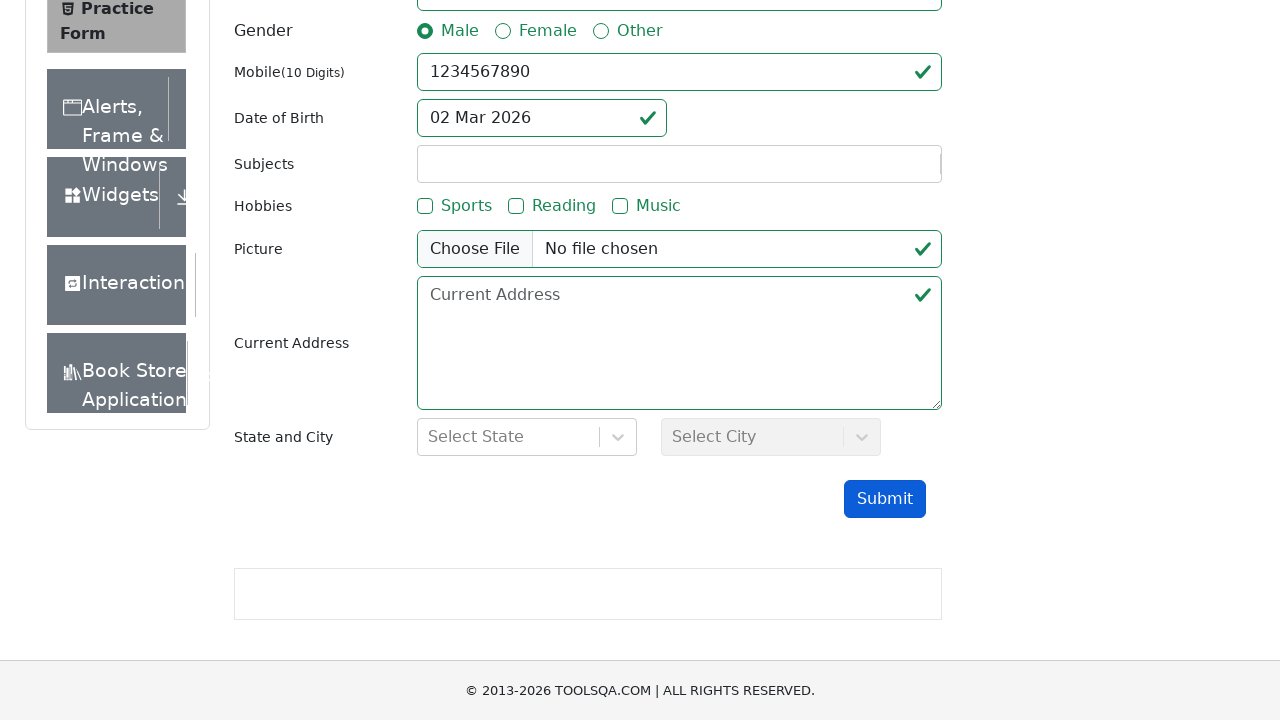

Verified unsuccessful submission - first name field shows invalid state
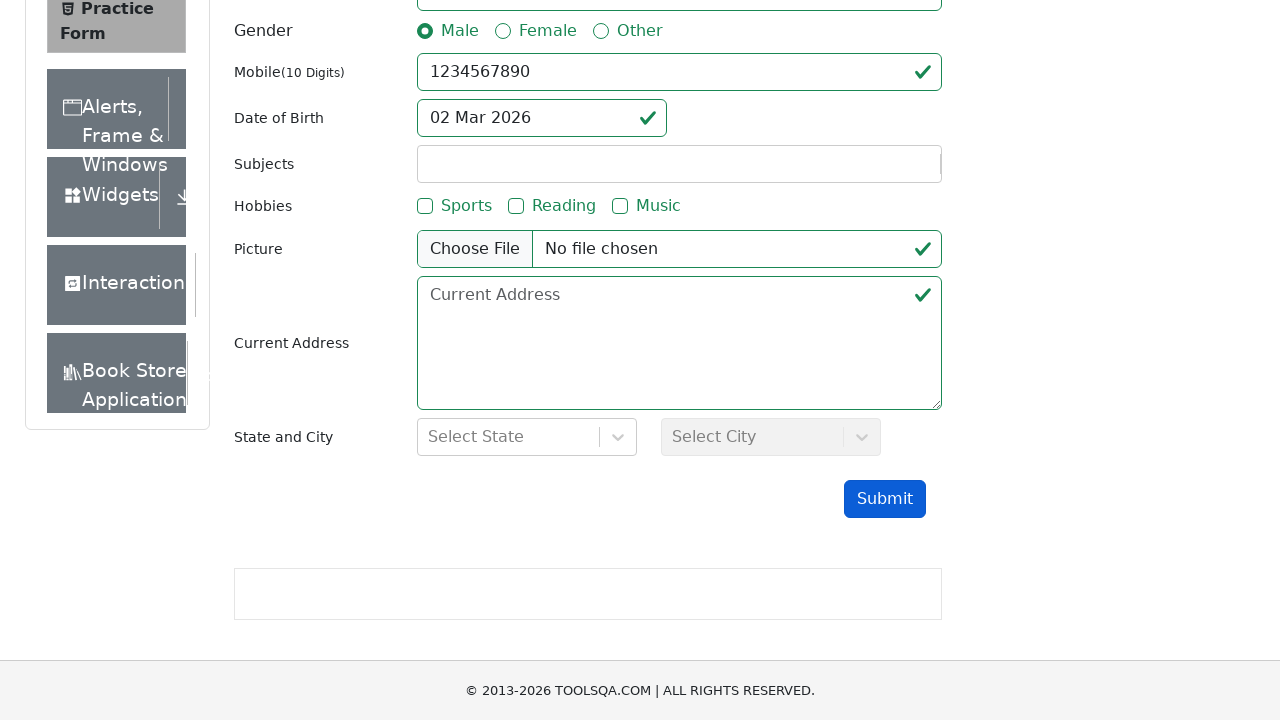

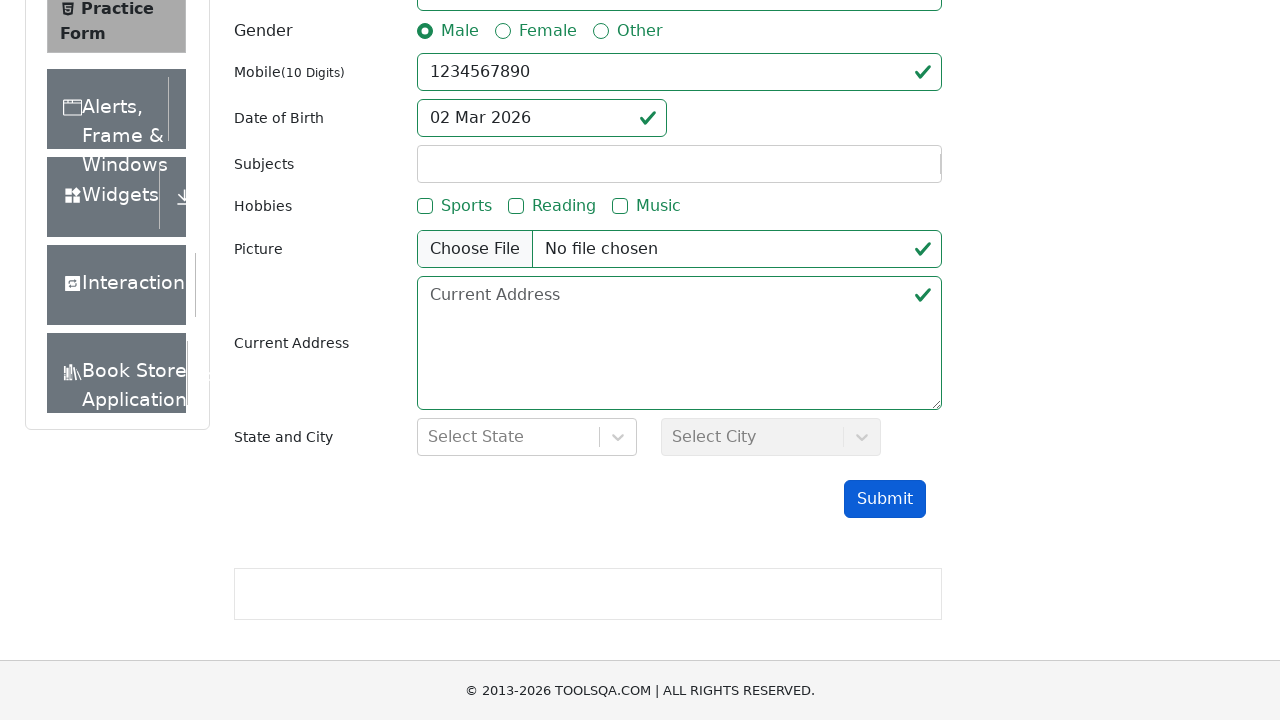